Tests a passenger dropdown selector by opening the dropdown, incrementing the adult passenger count 4 times using the plus button, and then closing the dropdown.

Starting URL: https://rahulshettyacademy.com/dropdownsPractise/

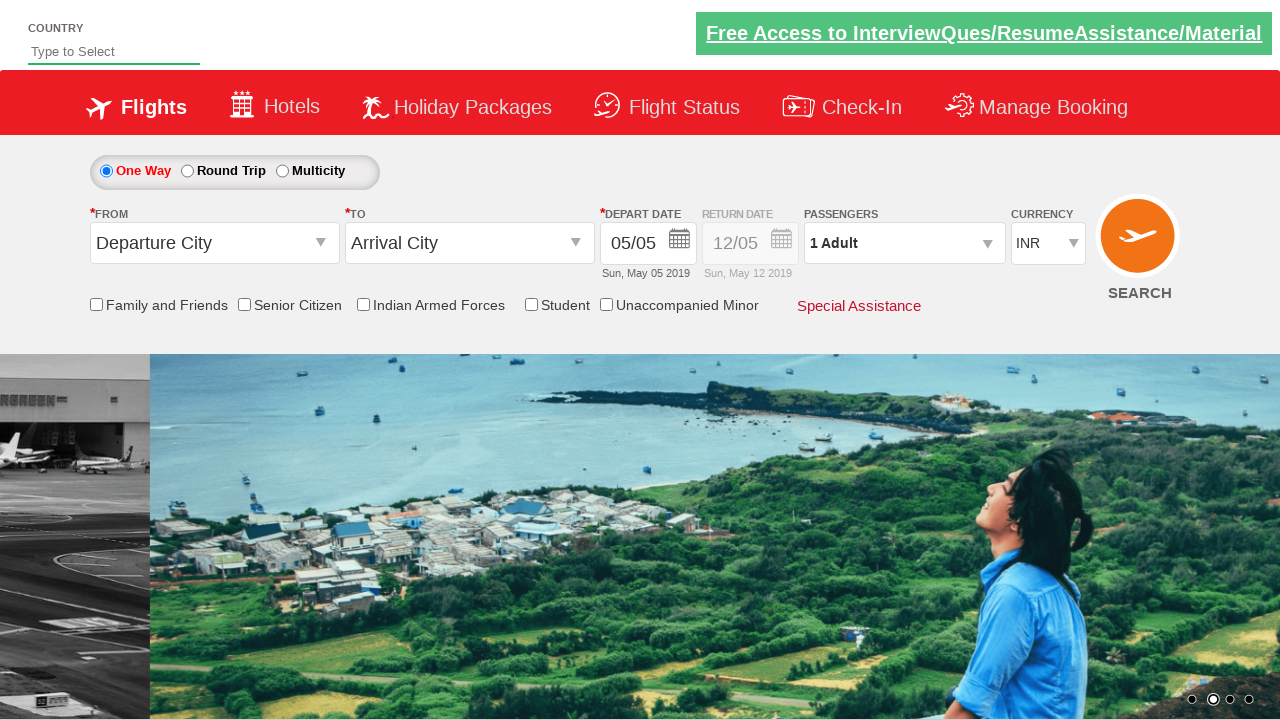

Clicked to open the passenger dropdown at (904, 243) on #divpaxinfo
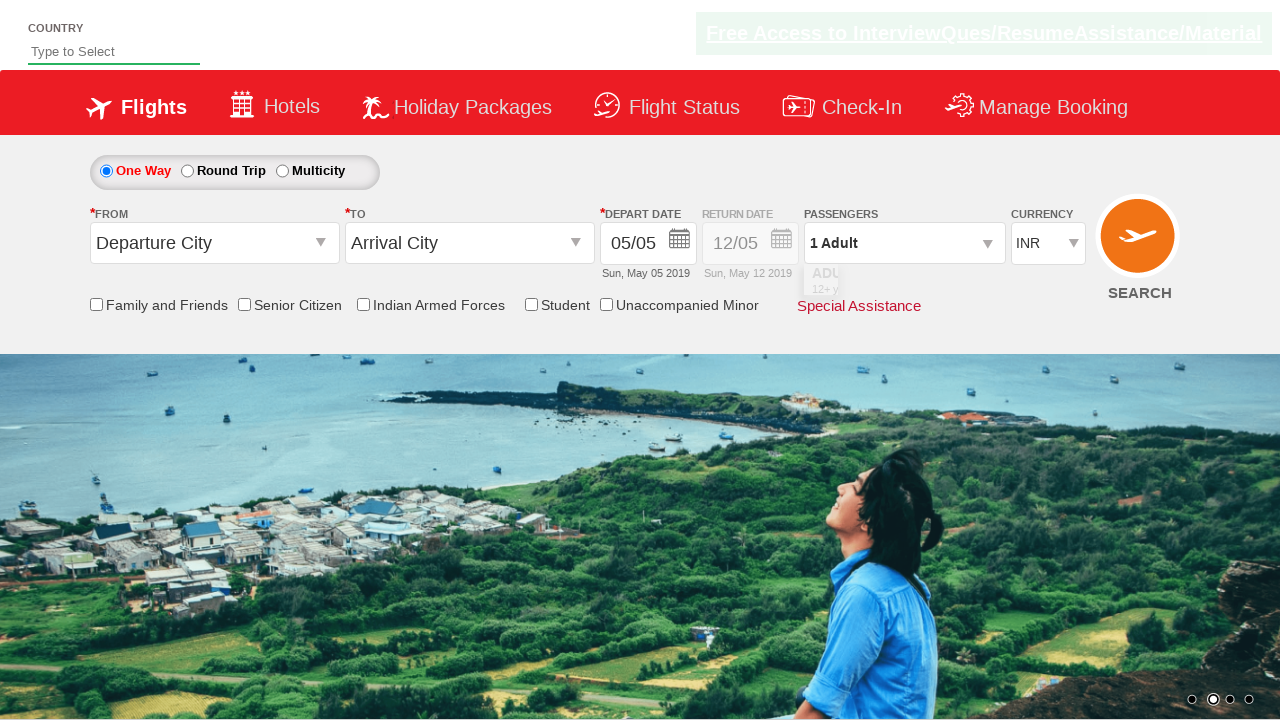

Dropdown opened and increment adult button became visible
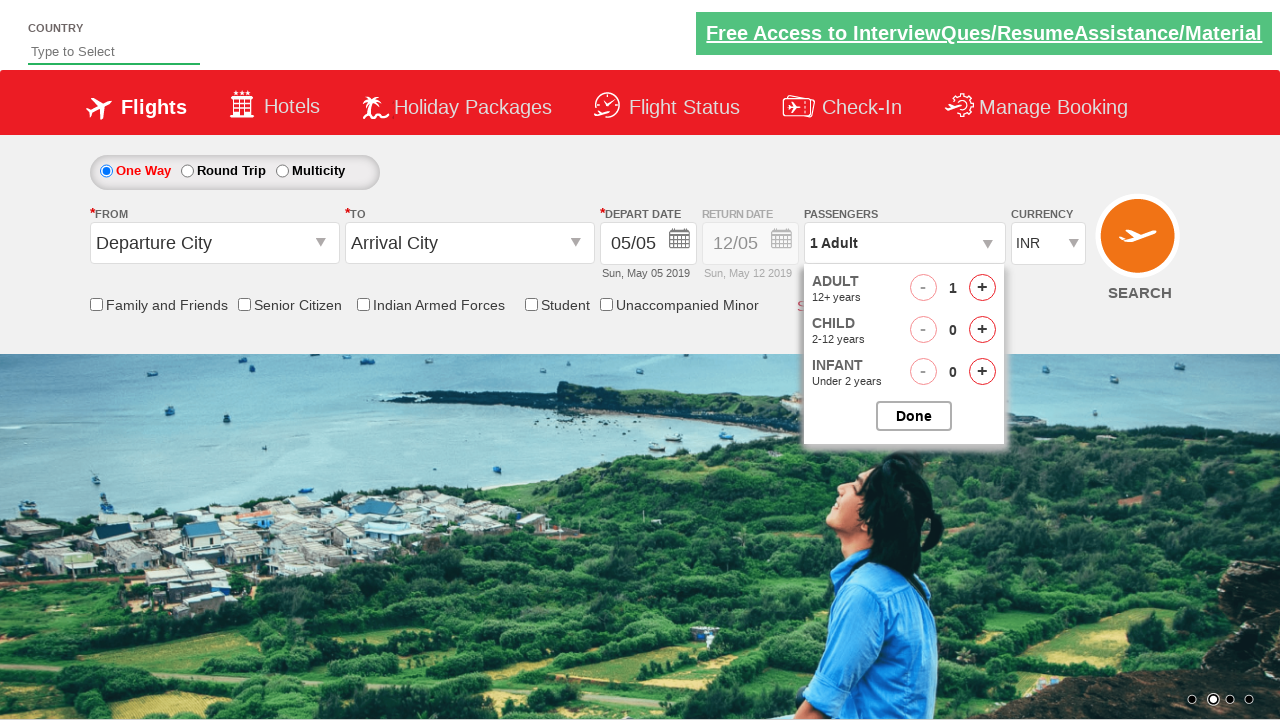

Clicked plus button to increment adult passenger count (iteration 1/4) at (982, 288) on #hrefIncAdt
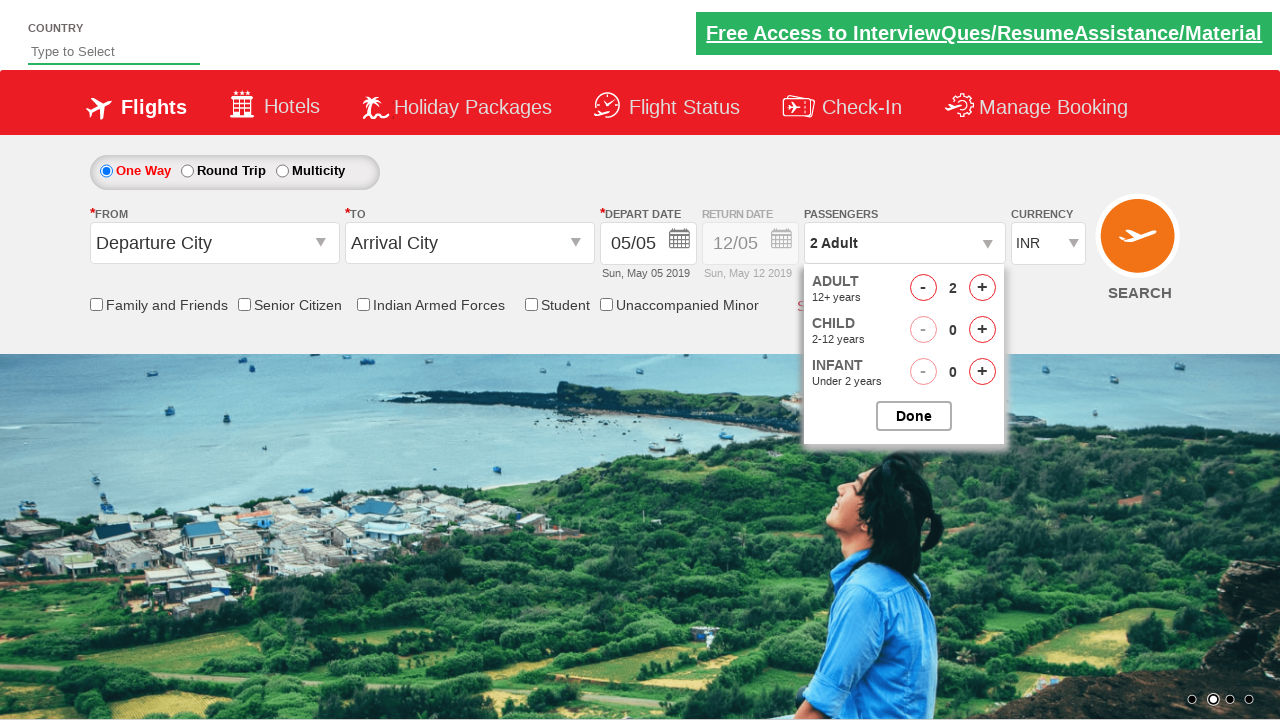

Clicked plus button to increment adult passenger count (iteration 2/4) at (982, 288) on #hrefIncAdt
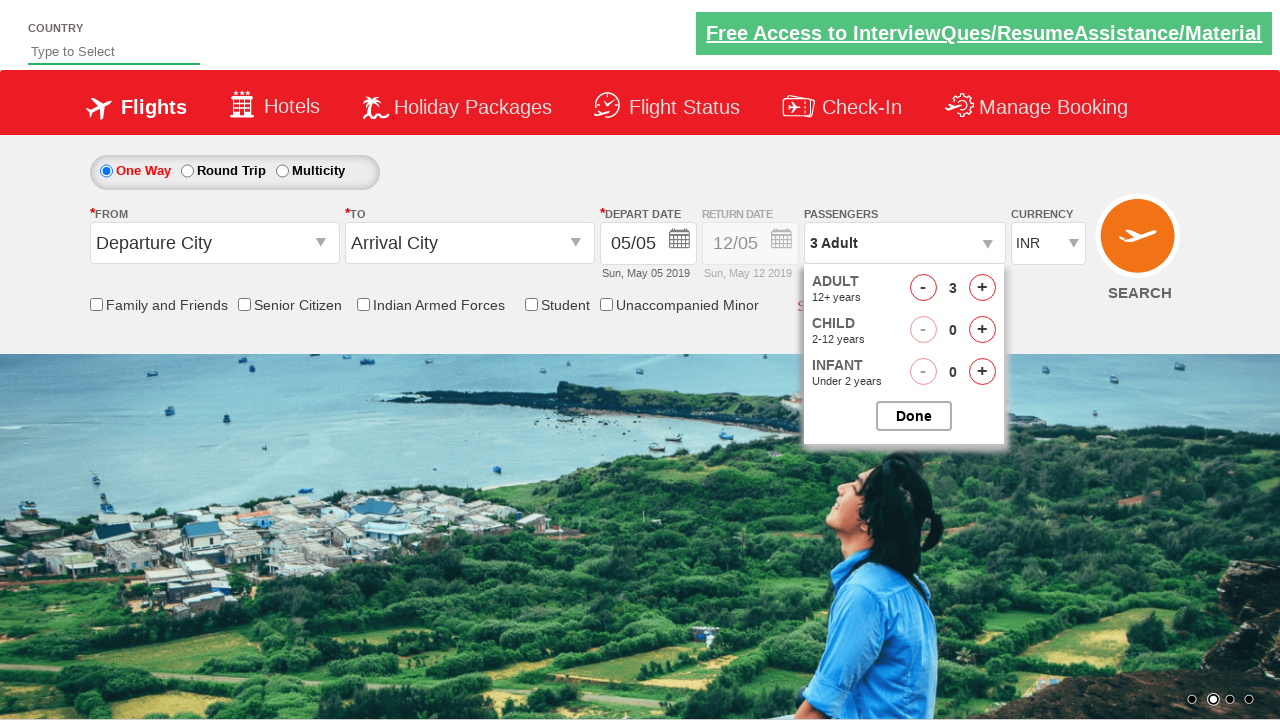

Clicked plus button to increment adult passenger count (iteration 3/4) at (982, 288) on #hrefIncAdt
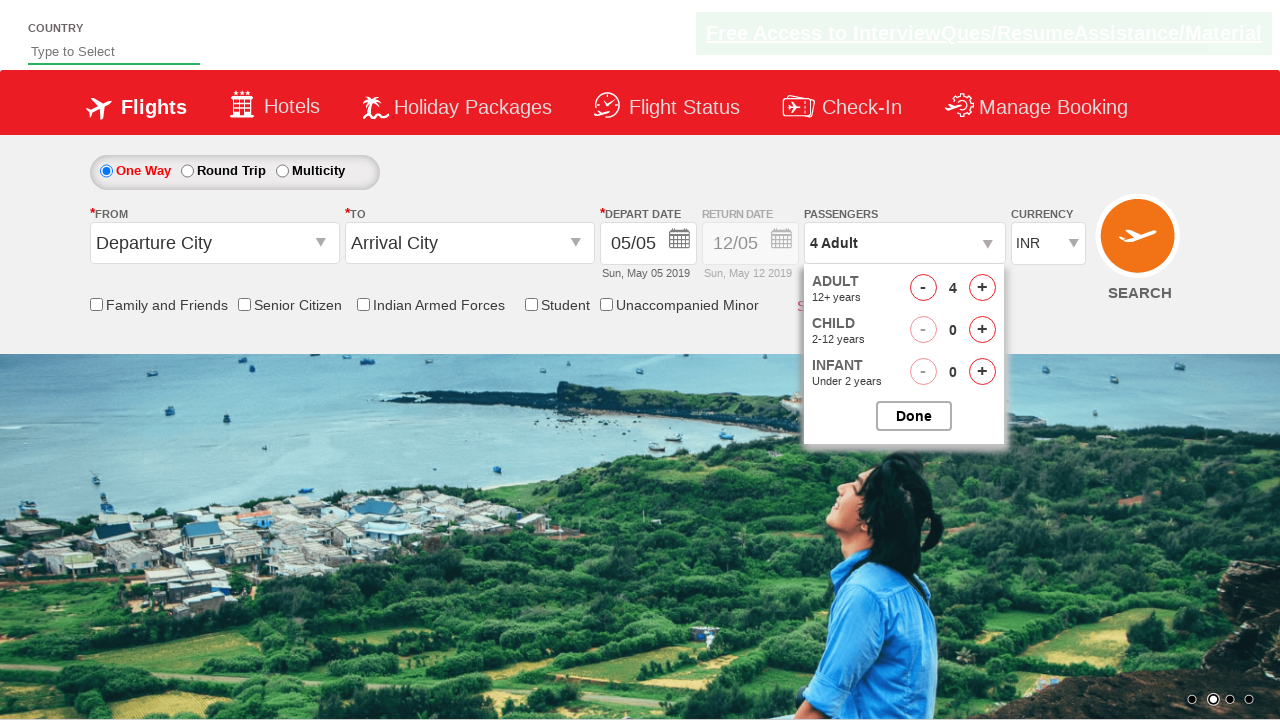

Clicked plus button to increment adult passenger count (iteration 4/4) at (982, 288) on #hrefIncAdt
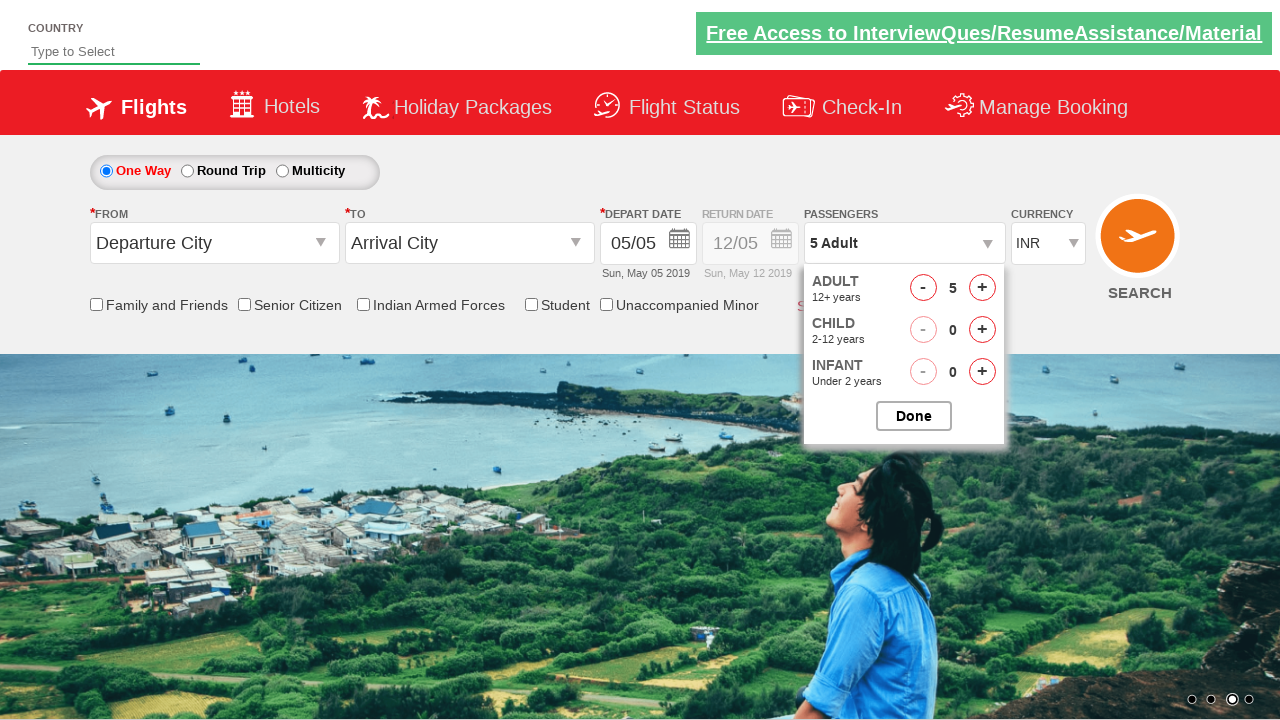

Clicked to close the passenger dropdown at (914, 416) on #btnclosepaxoption
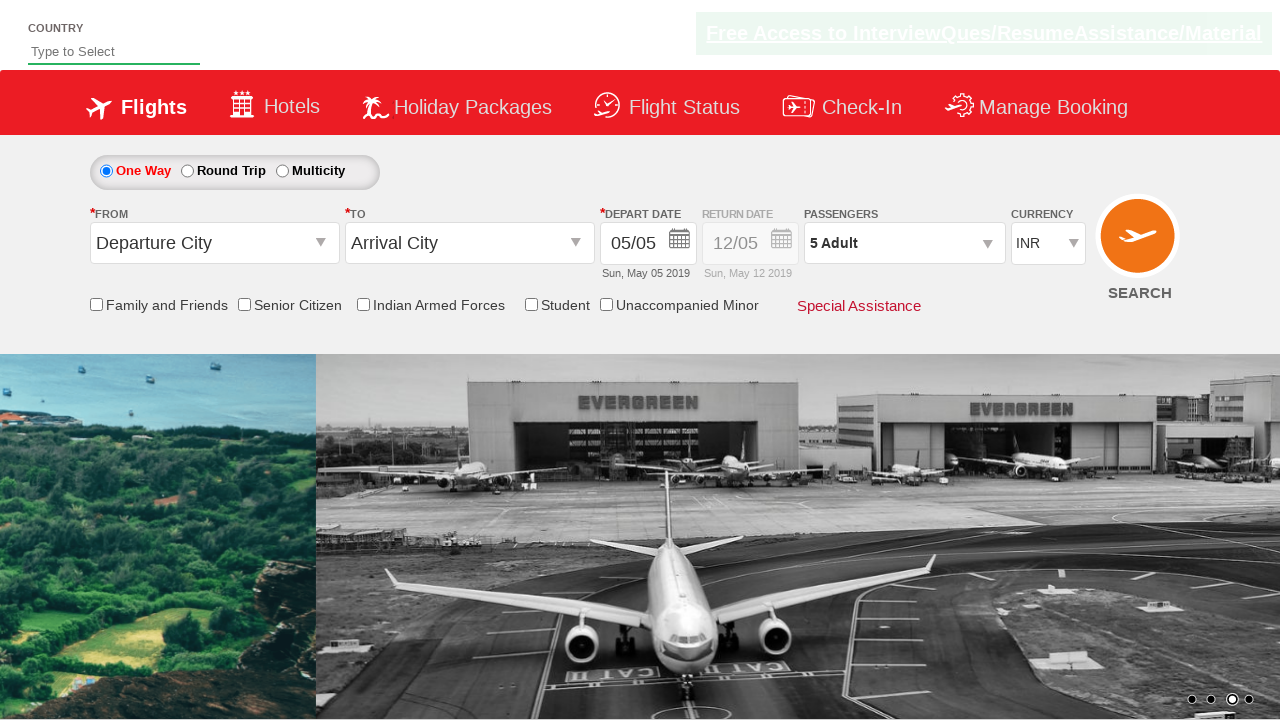

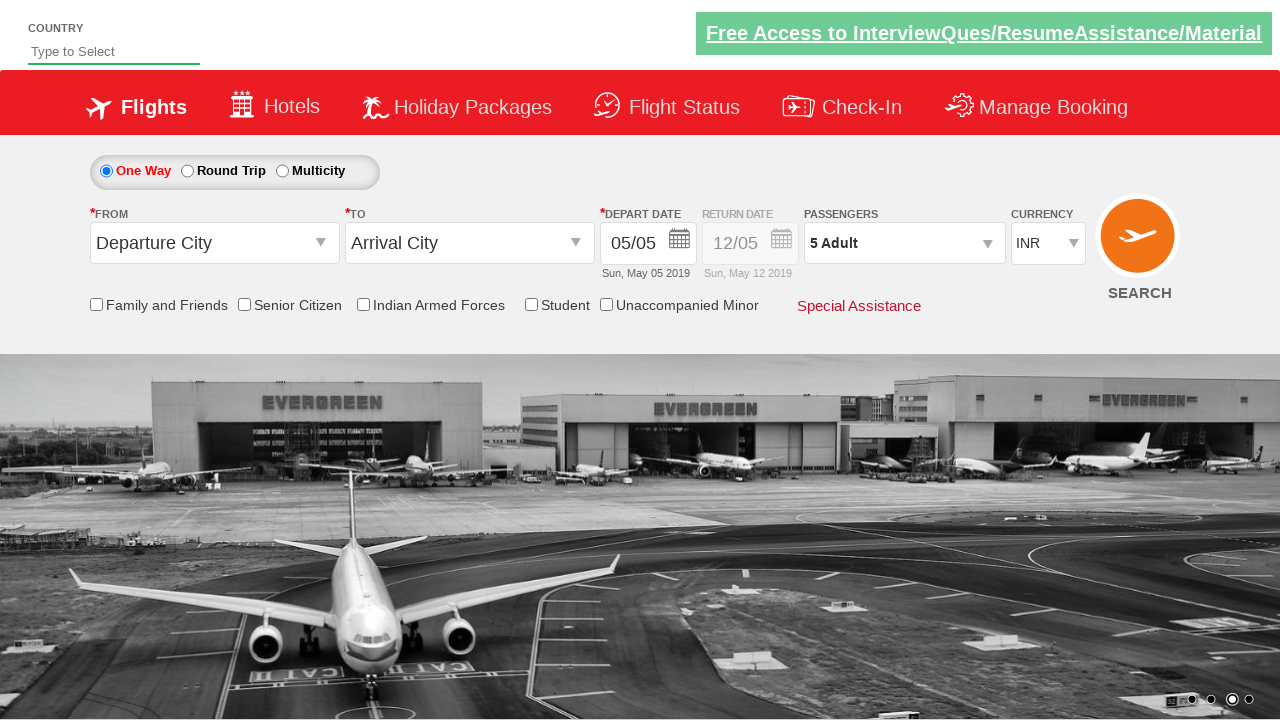